Tests dropdown selection by navigating to the Dropdown page and selecting an option by its visible text label

Starting URL: https://practice.cydeo.com/

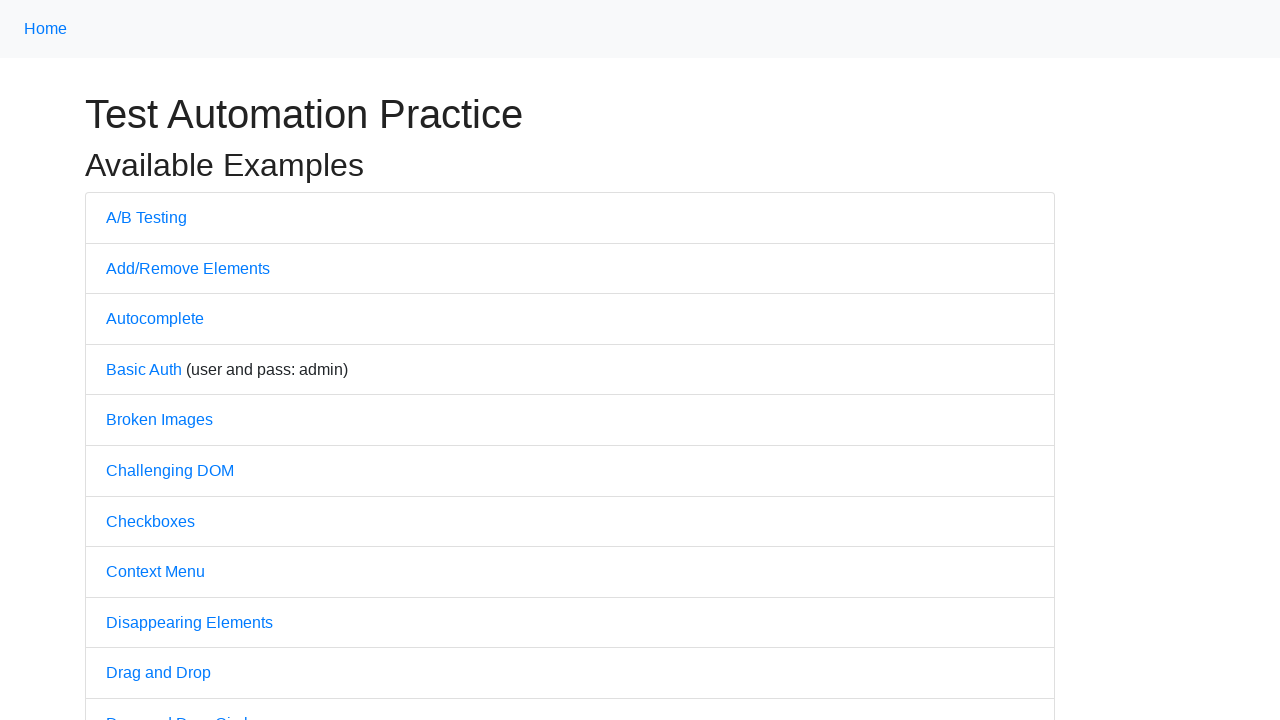

Navigated to practice.cydeo.com home page
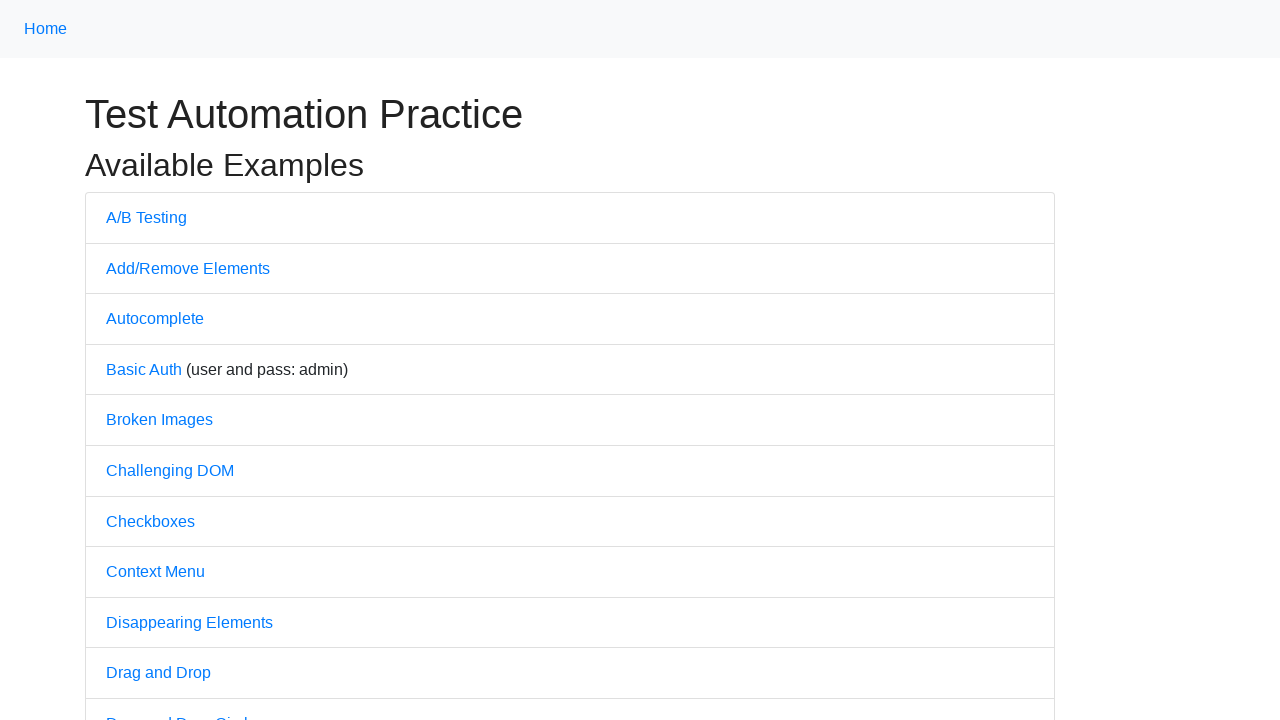

Clicked on Dropdown link to navigate to dropdown page at (143, 360) on text='Dropdown'
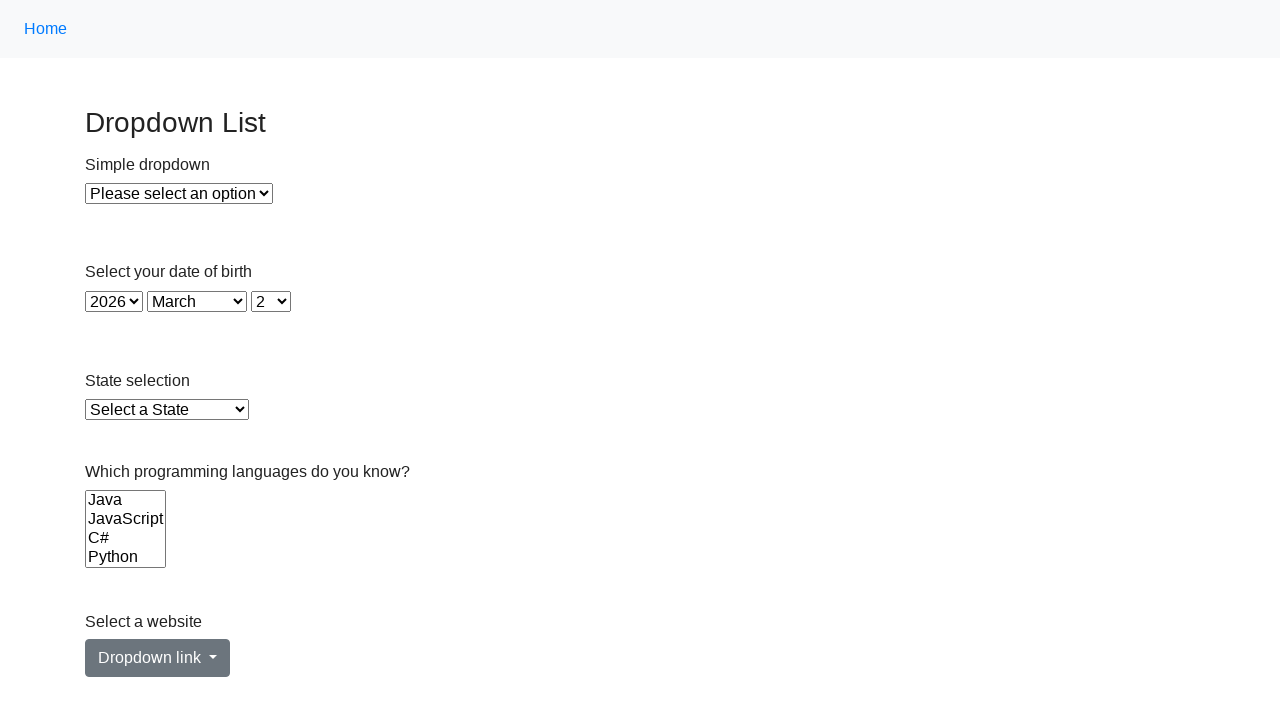

Selected 'Option 1' from dropdown by visible text label on xpath=//select[@id='dropdown']
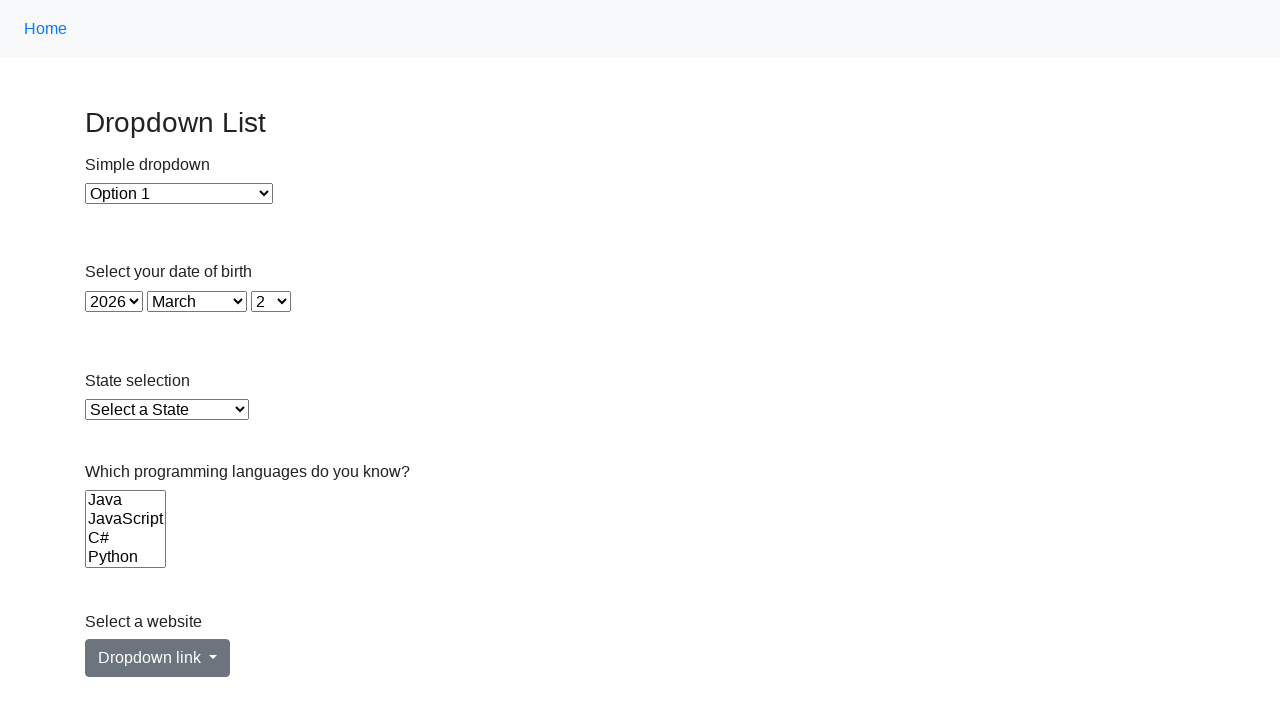

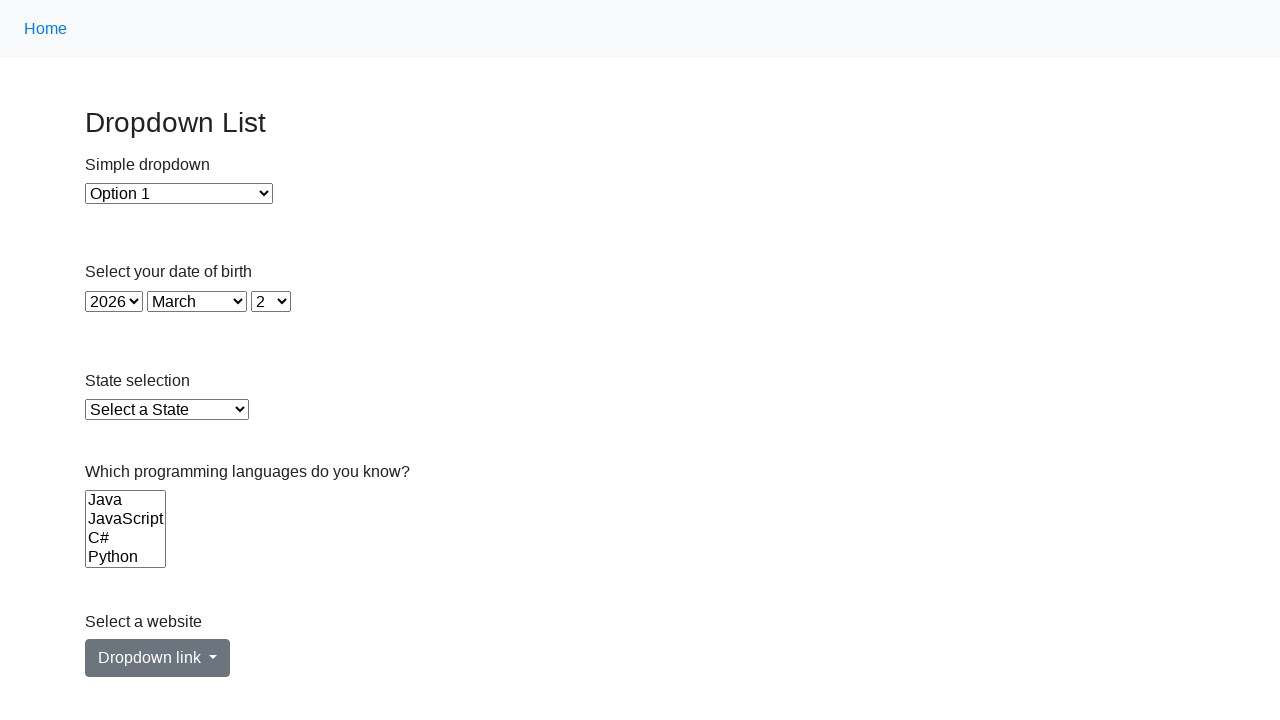